Navigates through Delta Dental website by clicking on Member tools and For dentists links

Starting URL: https://www.deltadental.com/

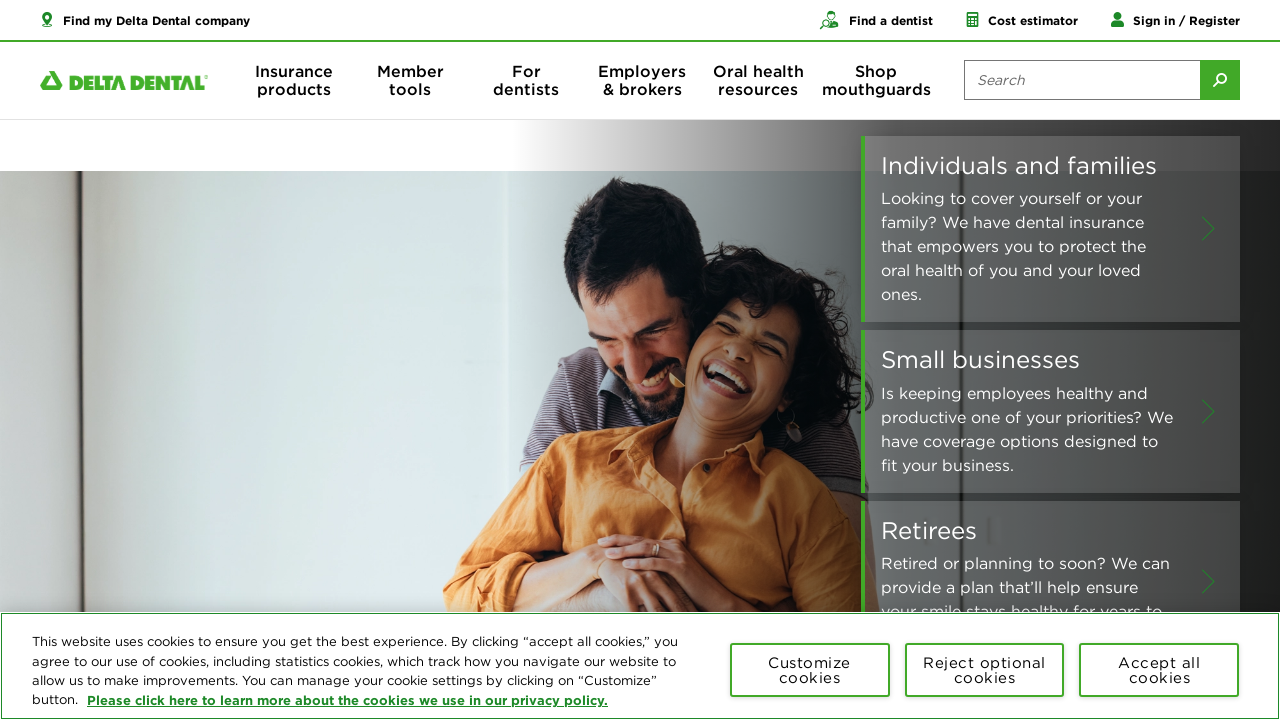

Navigated to Delta Dental website
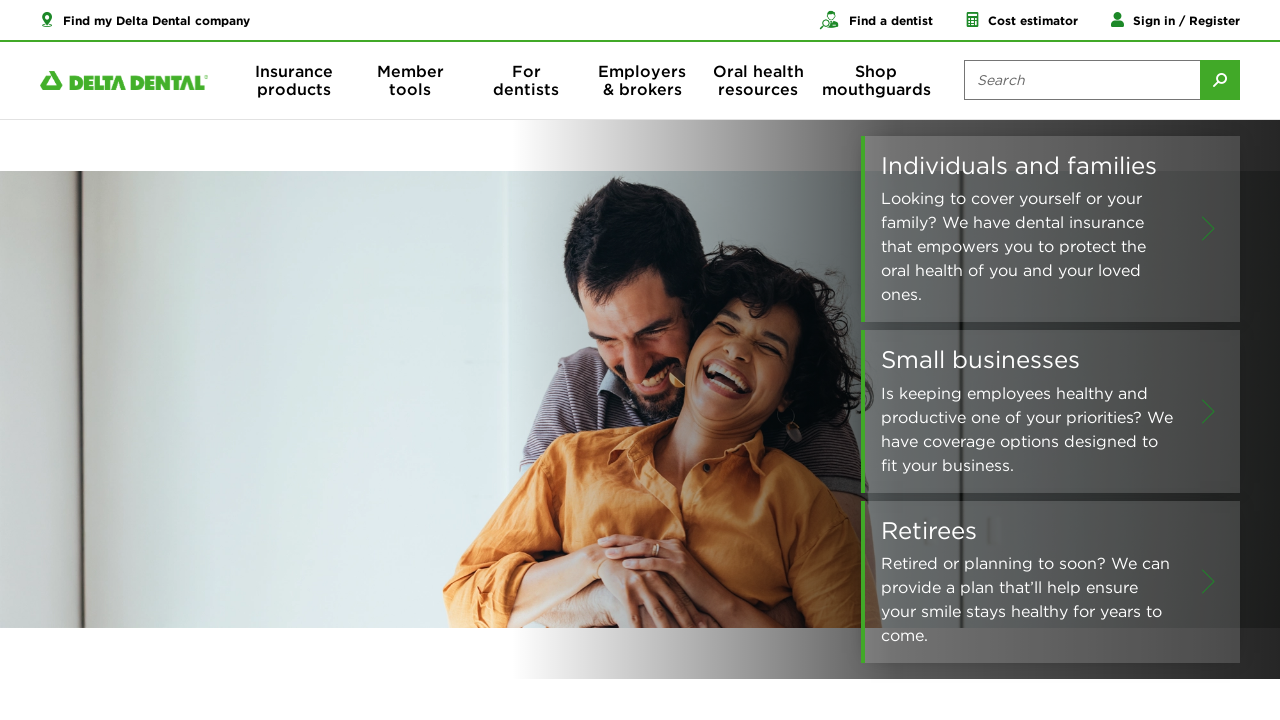

Clicked on Member tools link at (410, 80) on text=Member tools
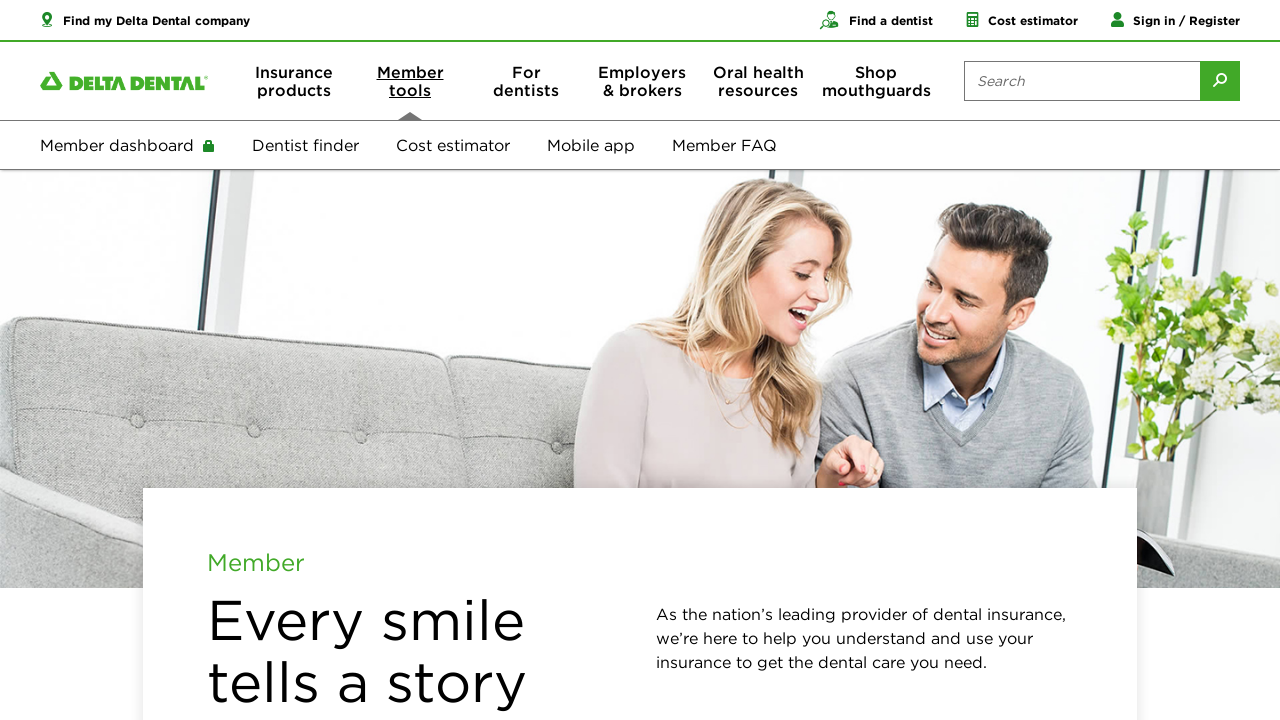

Clicked on For dentists link at (526, 81) on text=For dentists
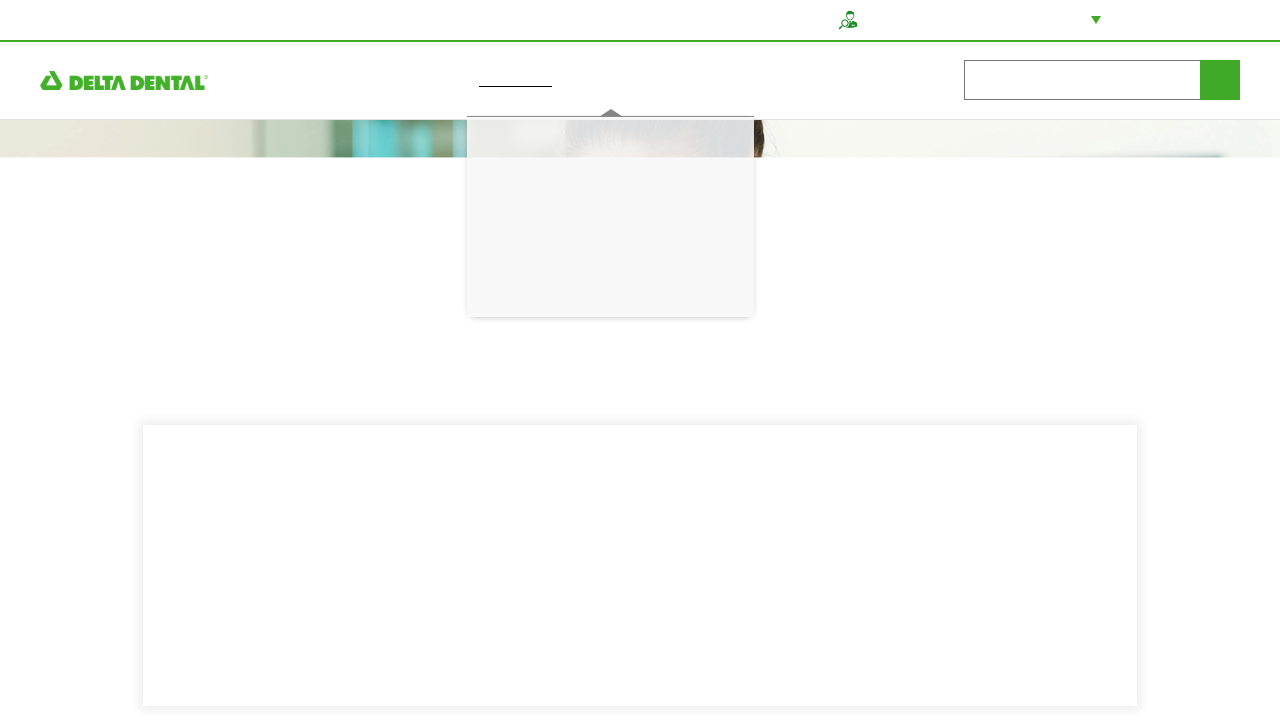

Clicked on For dentists link again at (526, 81) on text=For dentists
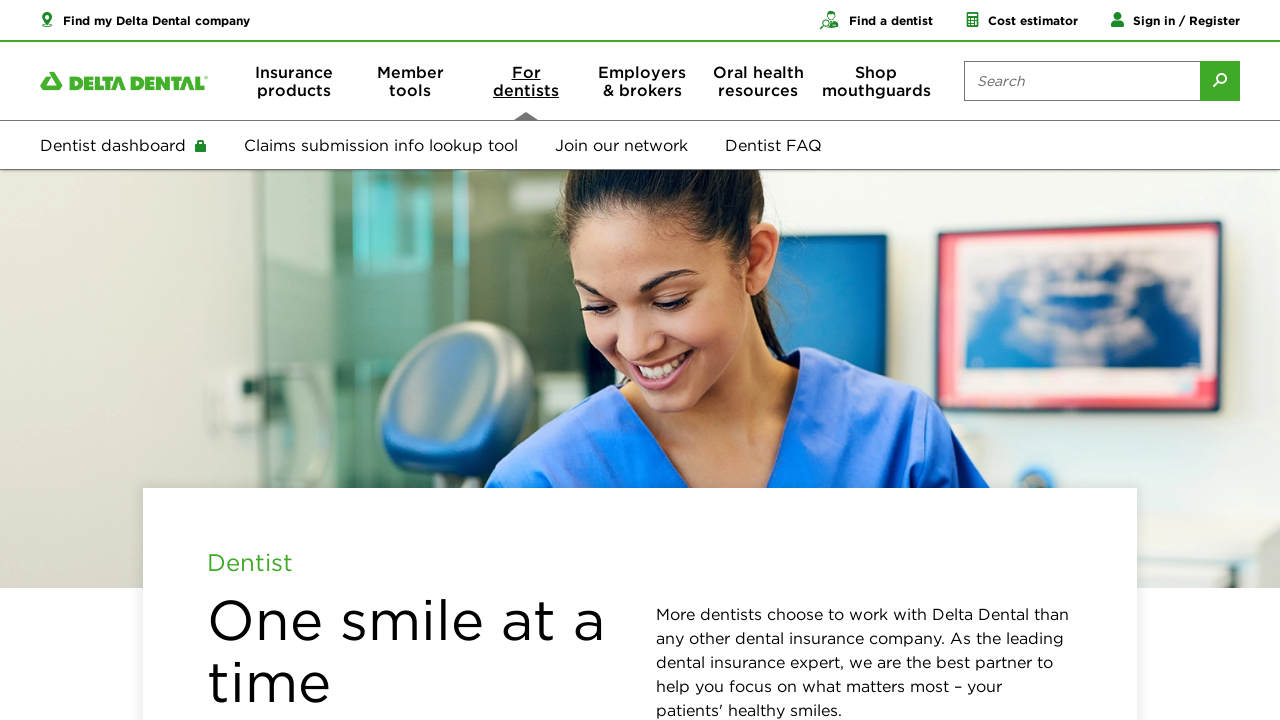

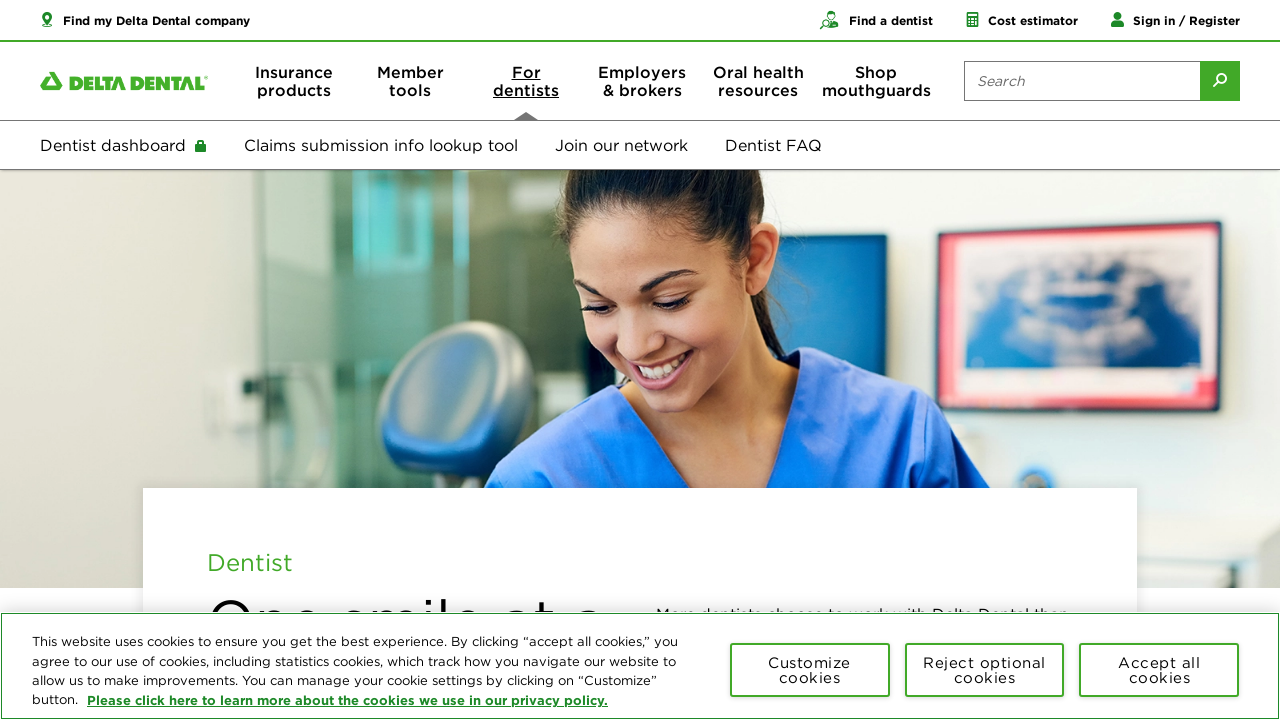